Tests dropdown functionality by selecting Option 2 using value attribute

Starting URL: https://the-internet.herokuapp.com/dropdown

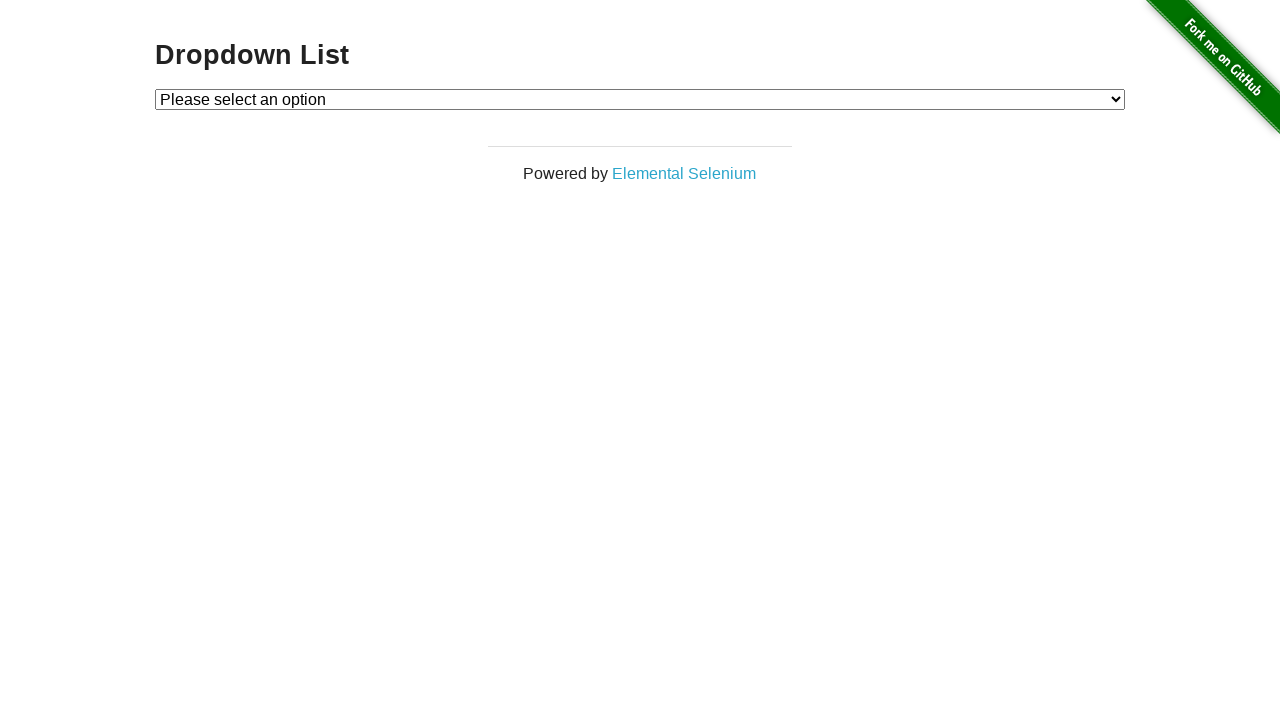

Navigated to dropdown test page
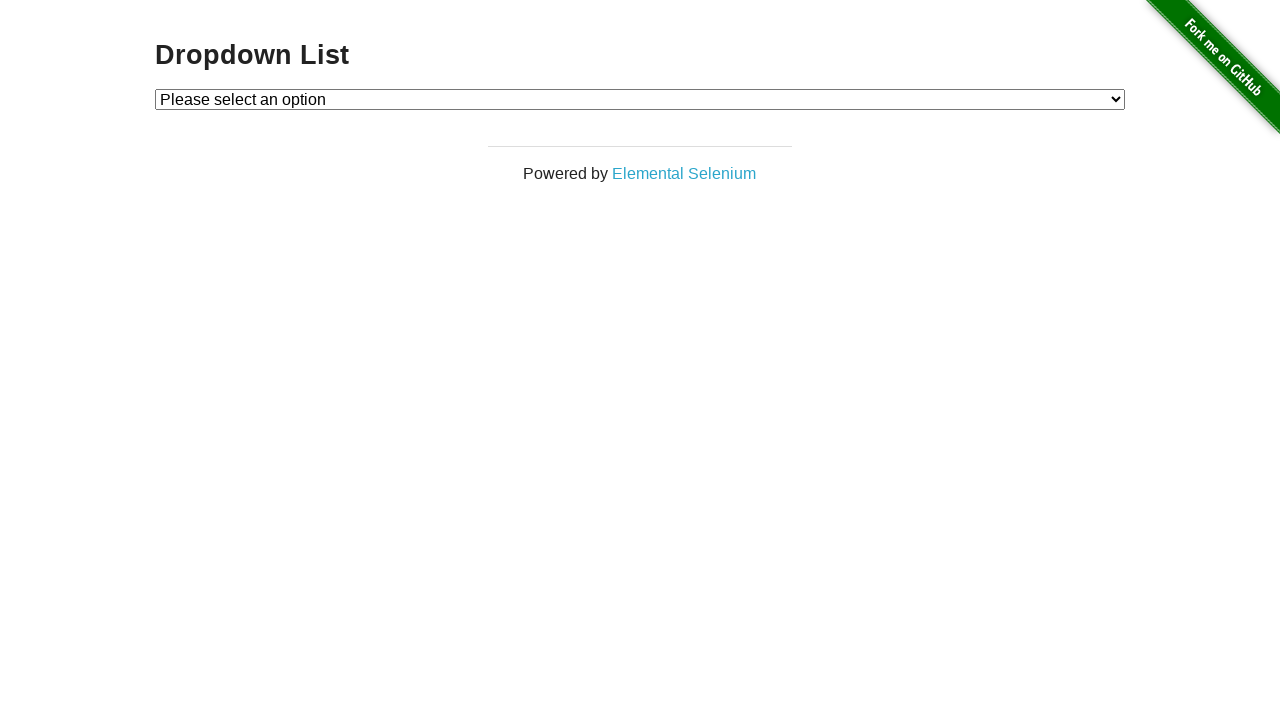

Selected Option 2 from dropdown using value attribute on #dropdown
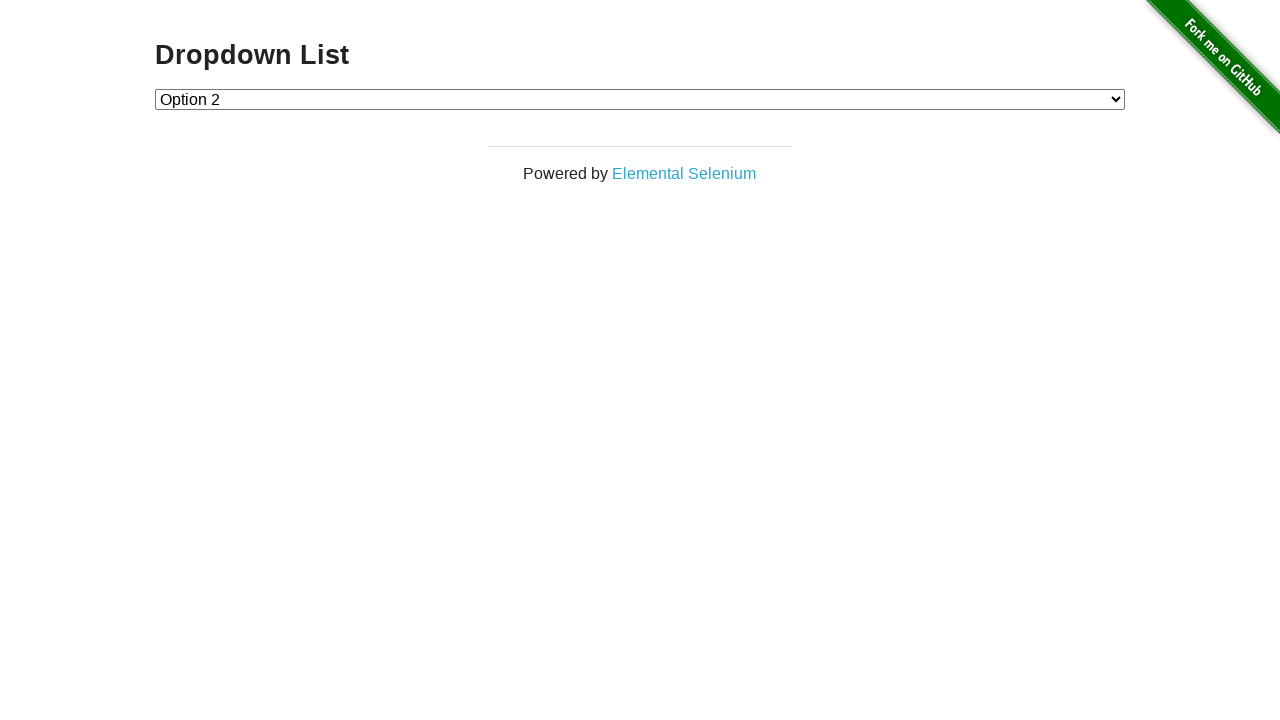

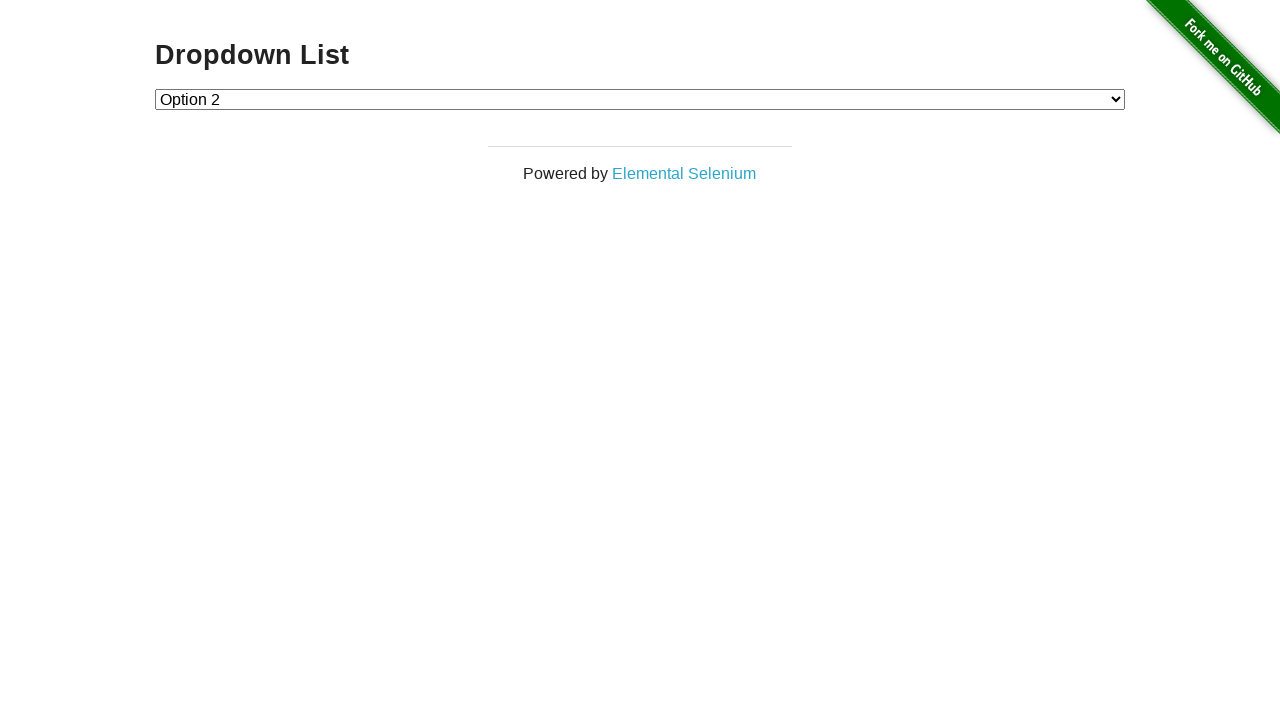